Tests radio button selection by clicking 'Yes' and 'Impressive' radio buttons and verifying the selection results

Starting URL: https://demoqa.com/radio-button

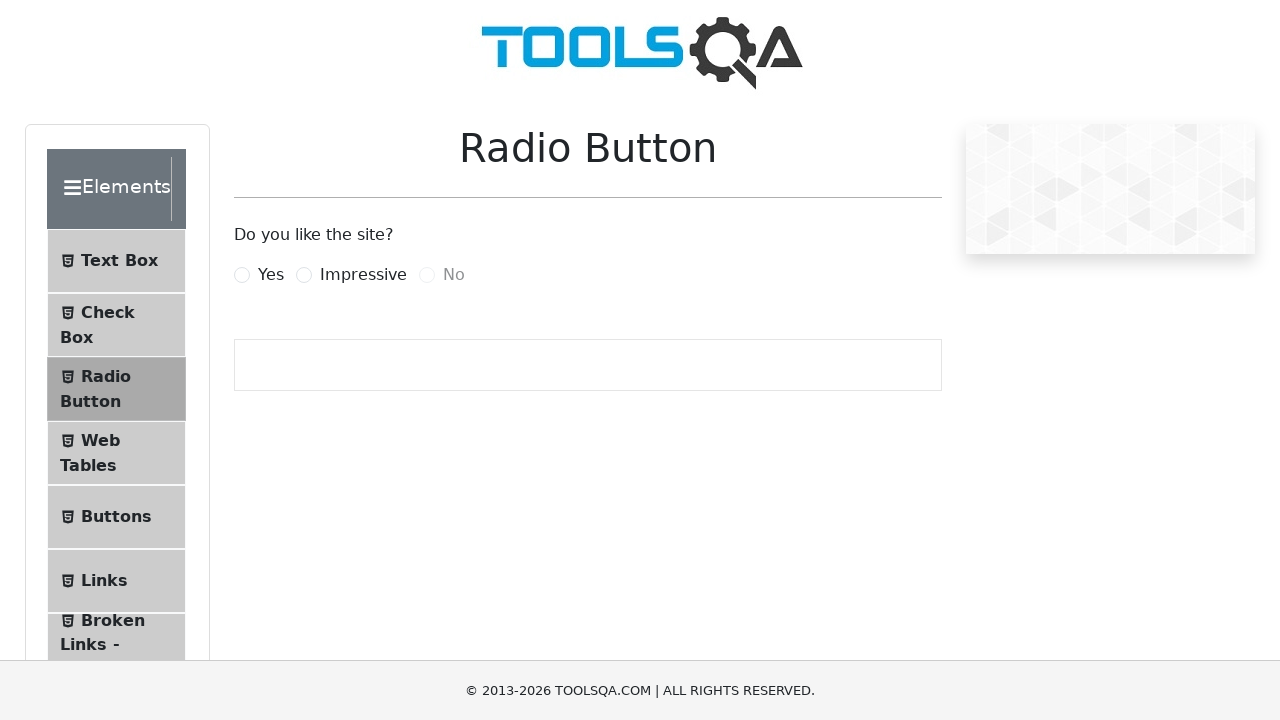

Clicked 'Yes' radio button using JavaScript
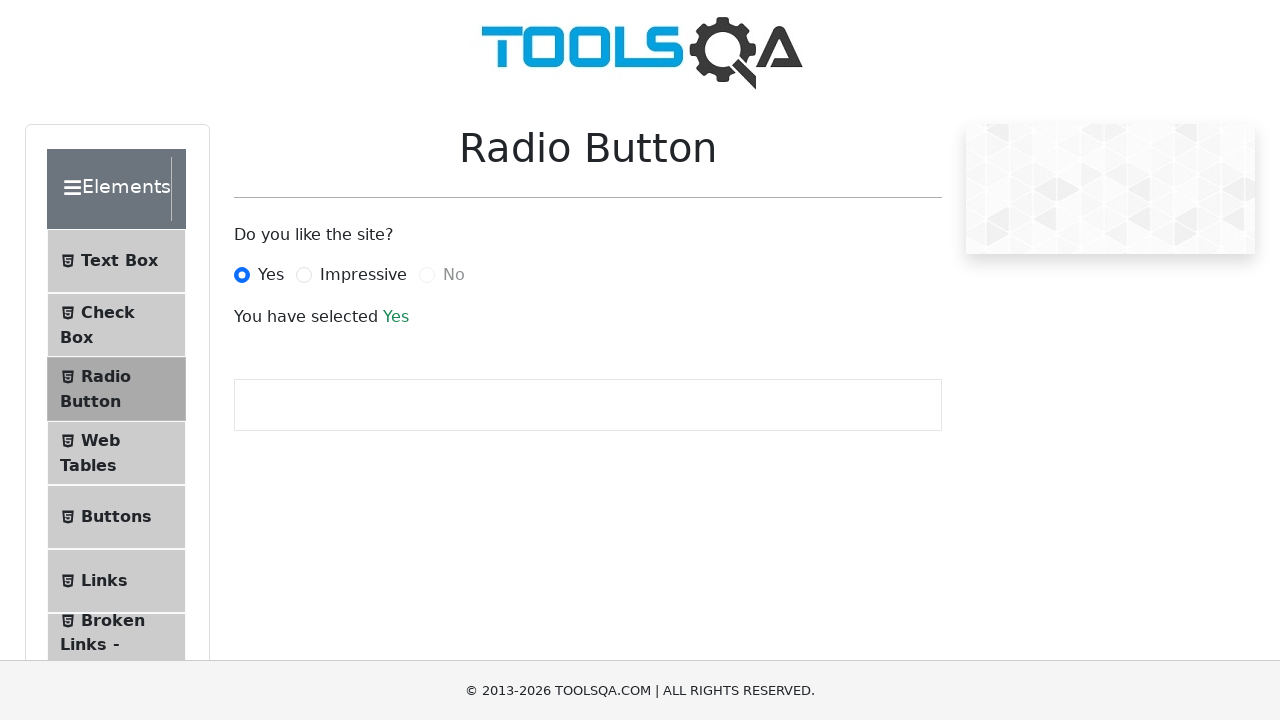

Waited for selection result text to appear
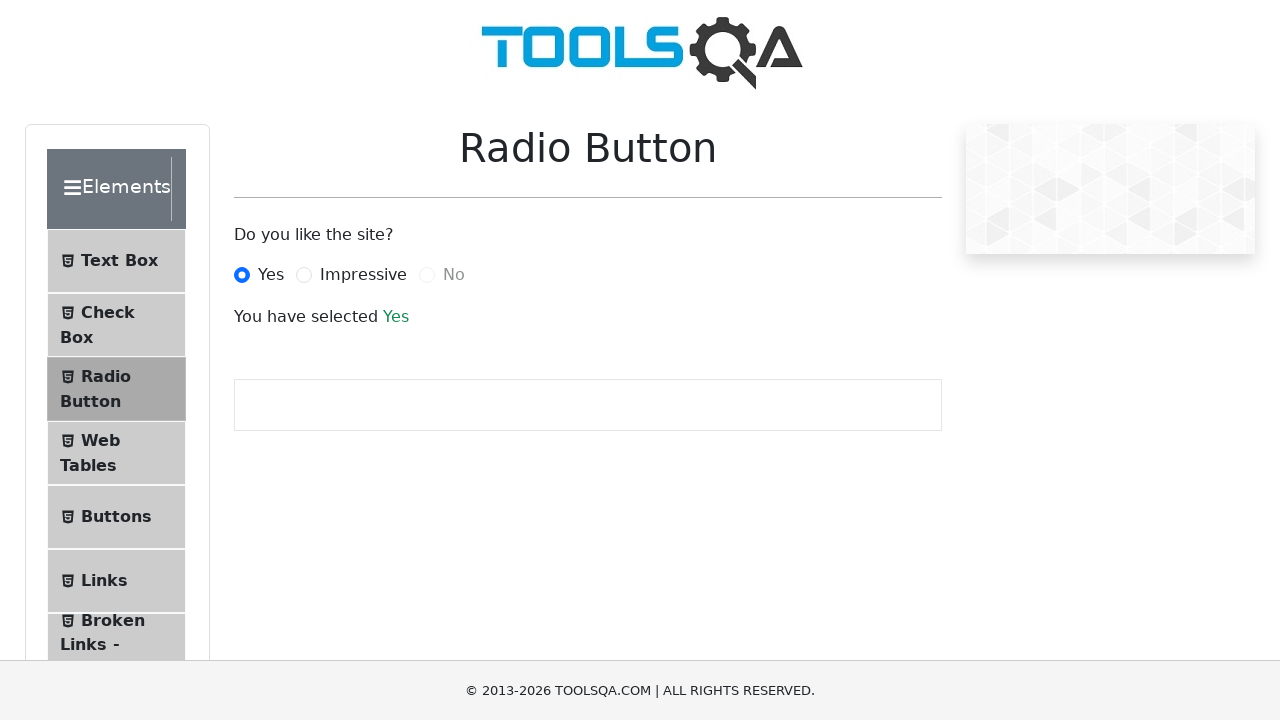

Verified 'Yes' selection result: Yes
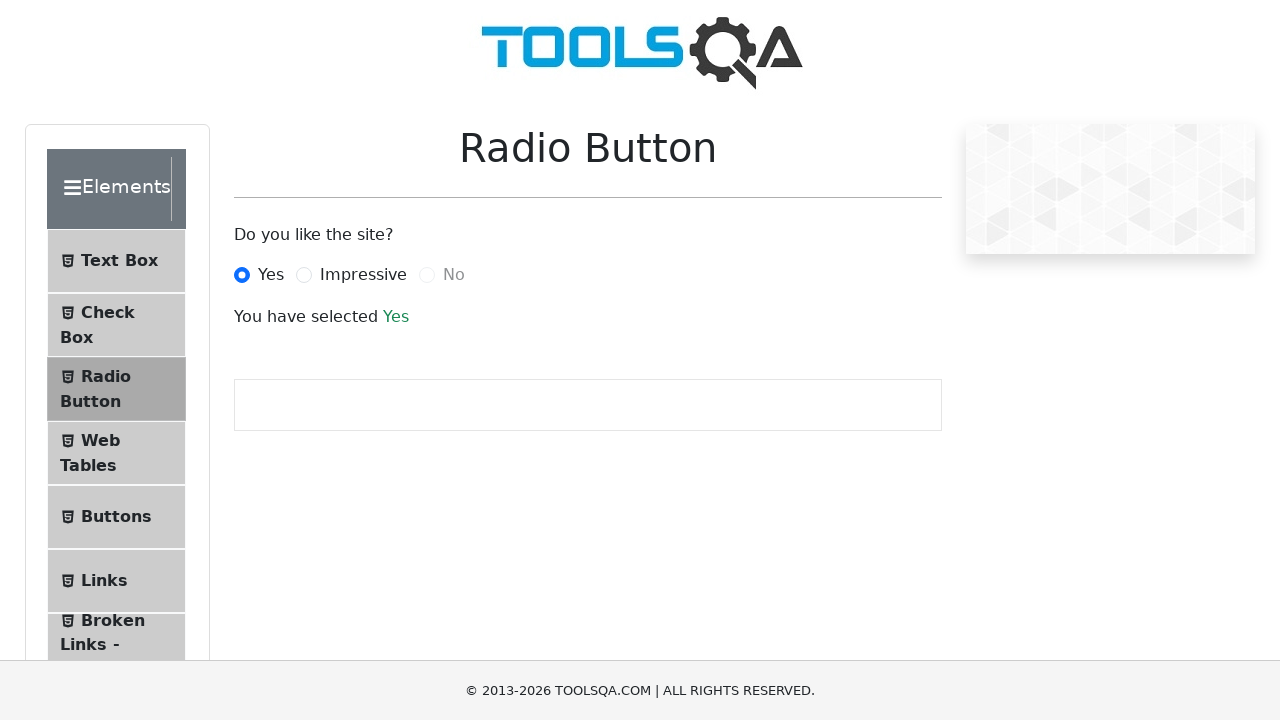

Clicked 'Impressive' radio button using JavaScript
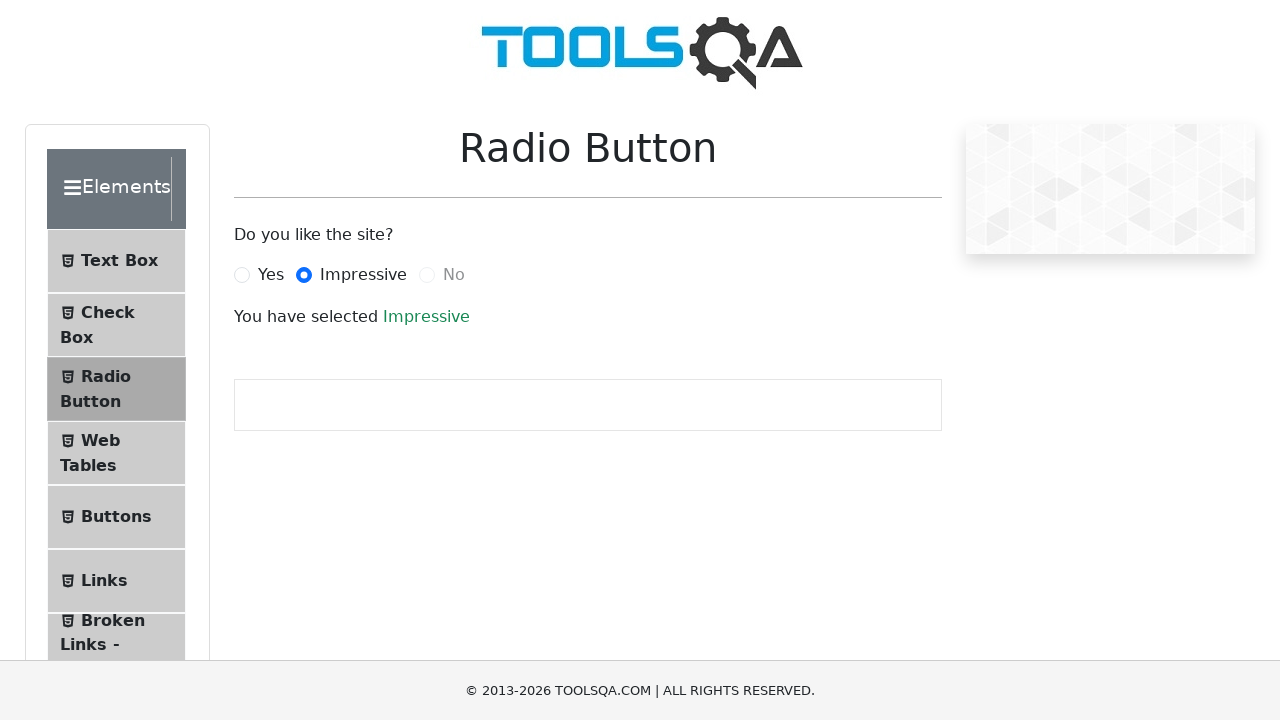

Waited for selection result text to appear
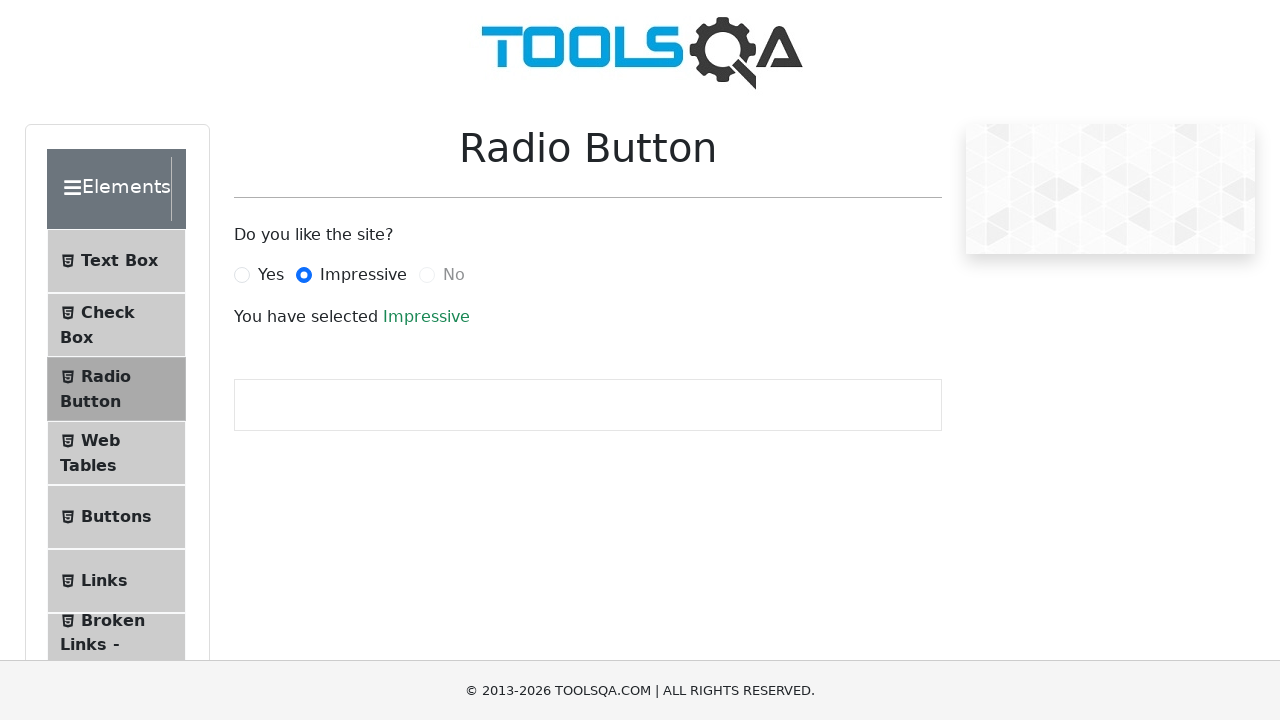

Verified 'Impressive' selection result: Impressive
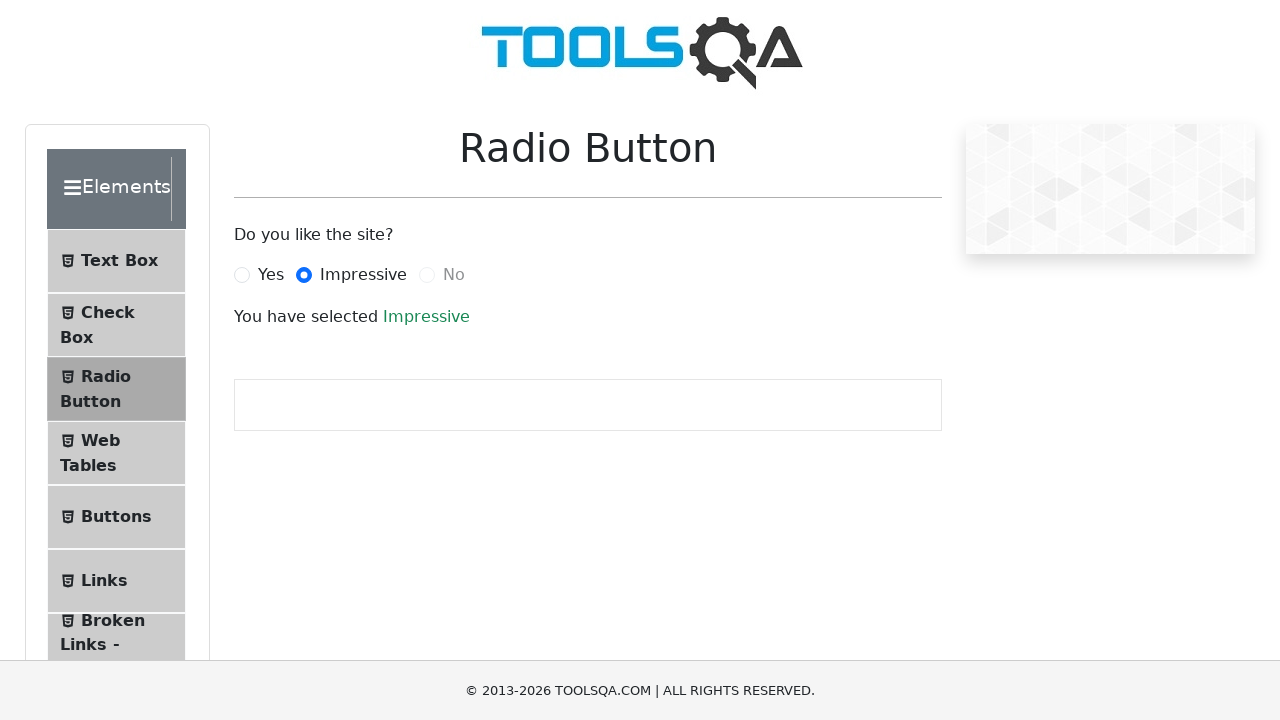

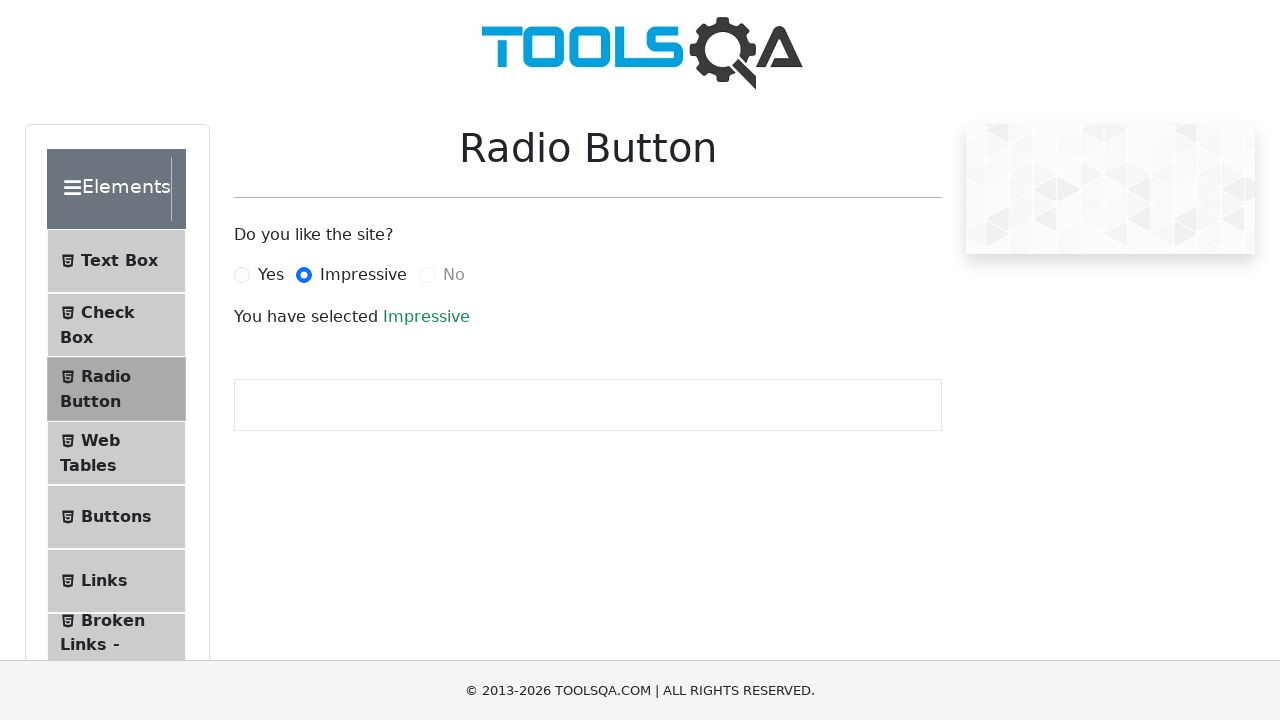